Tests a jQuery combo tree dropdown by clicking on it and selecting multiple choices from the dropdown options

Starting URL: https://www.jqueryscript.net/demo/Drop-Down-Combo-Tree/

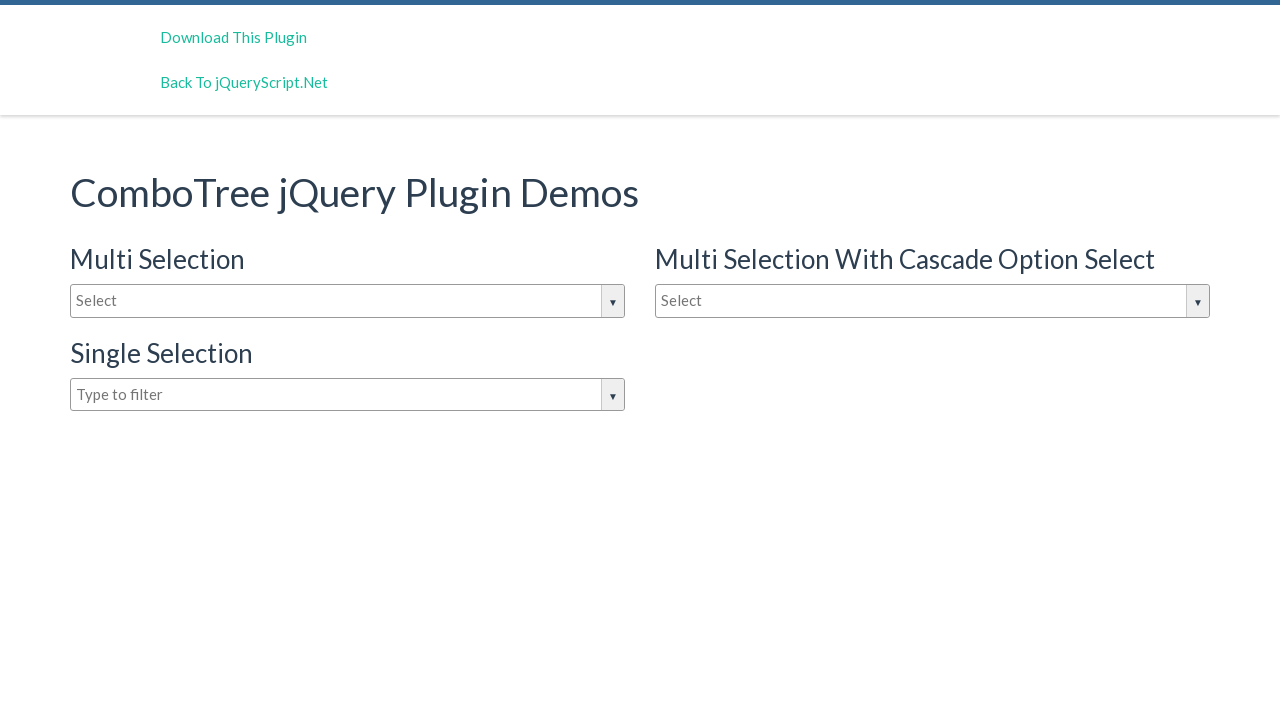

Clicked on jQuery combo tree dropdown to open it at (348, 301) on #justAnInputBox
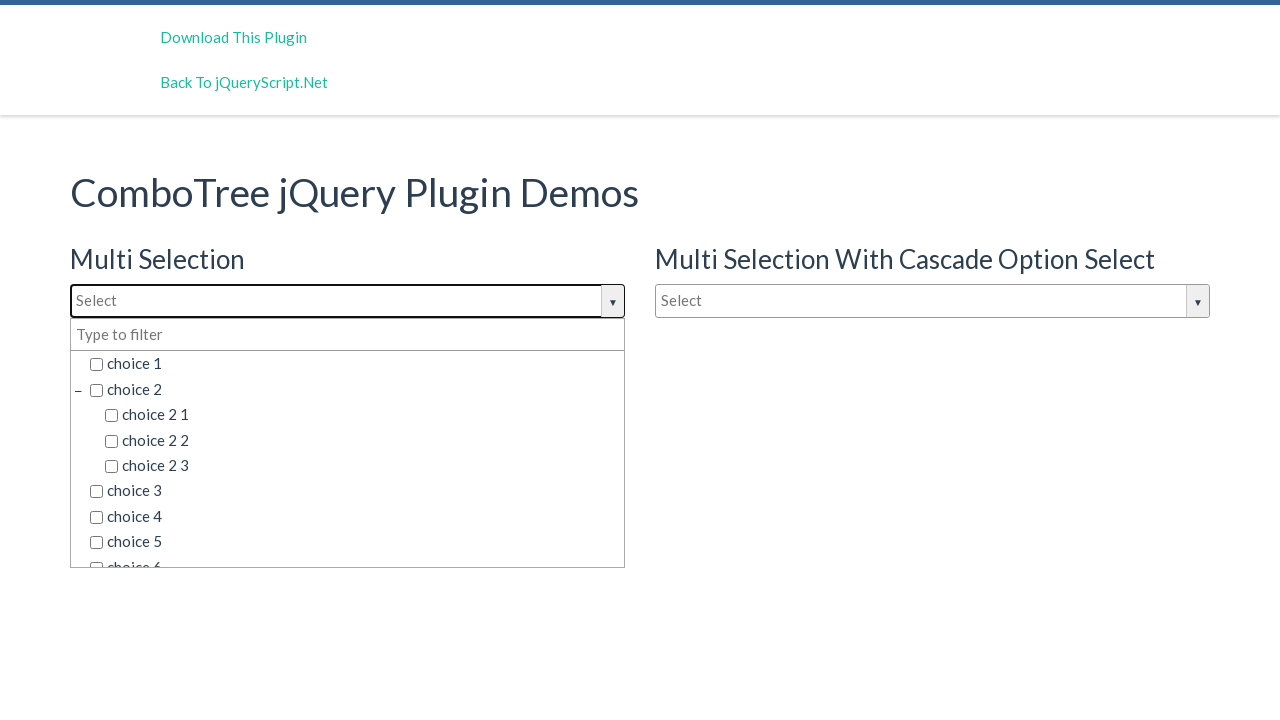

Dropdown options became visible
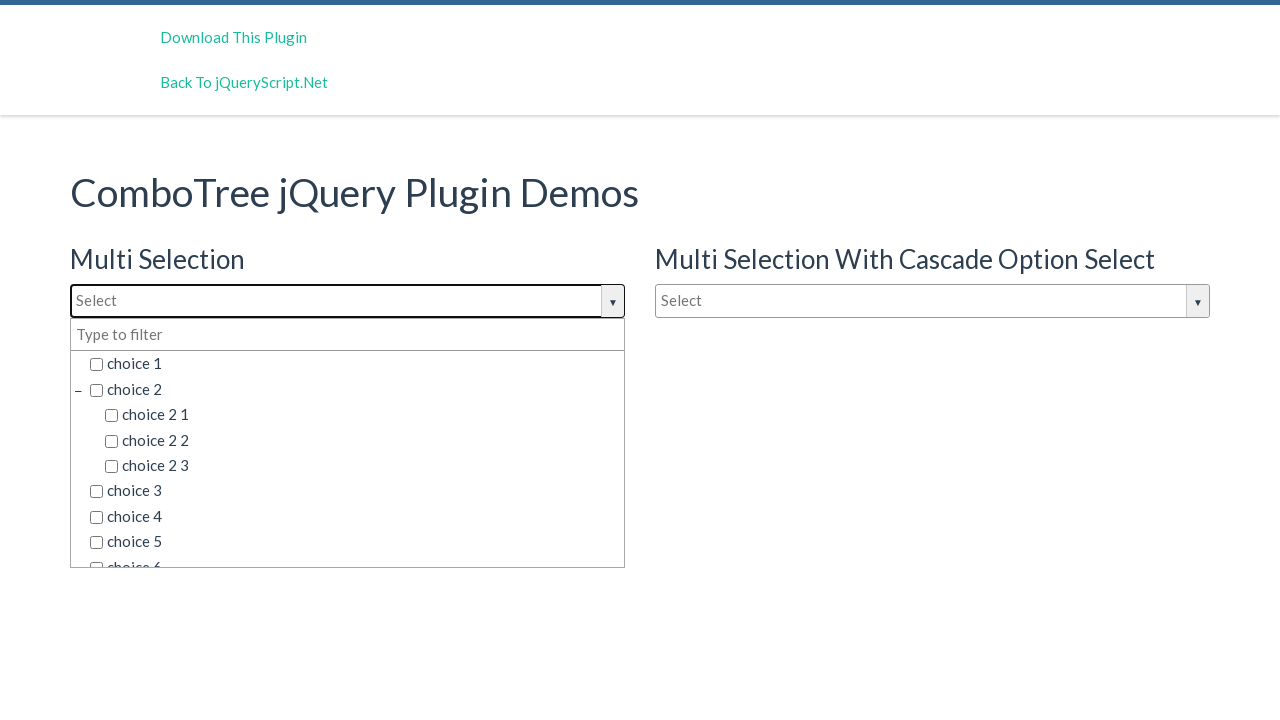

Selected dropdown option 'choice 2 1' at (362, 415) on span.comboTreeItemTitle >> nth=2
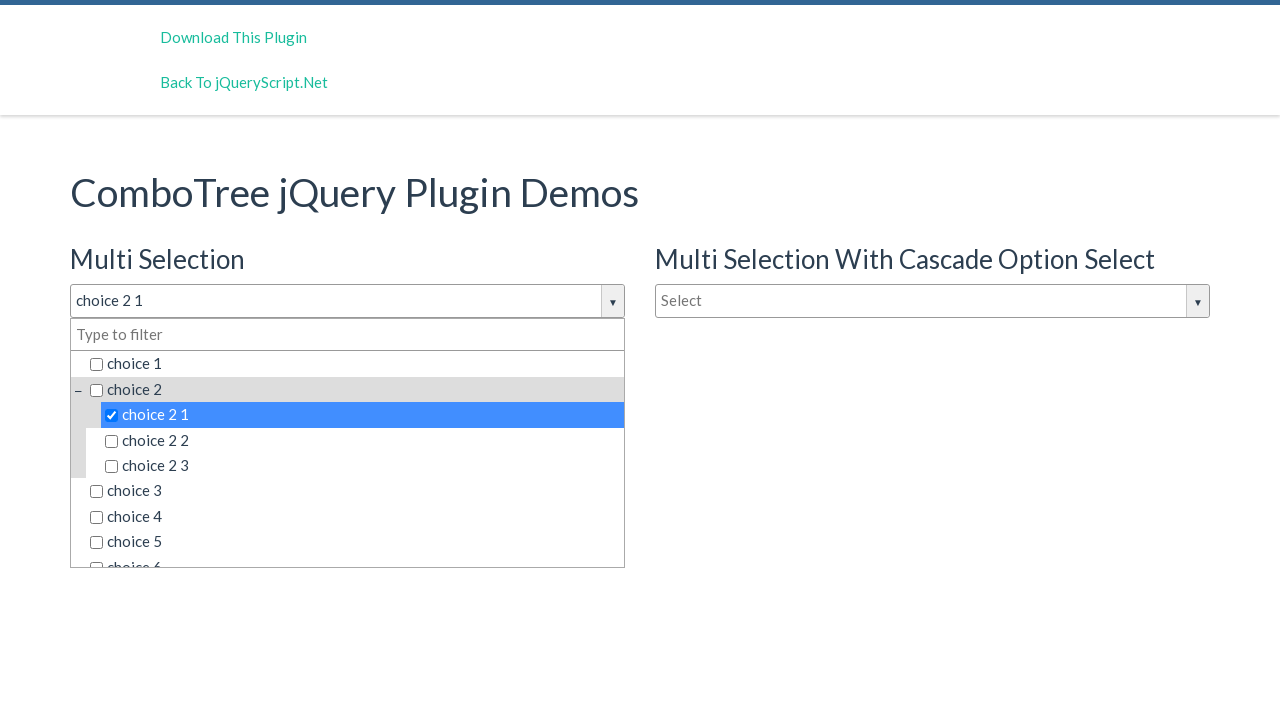

Selected dropdown option 'choice 2 2' at (362, 440) on span.comboTreeItemTitle >> nth=3
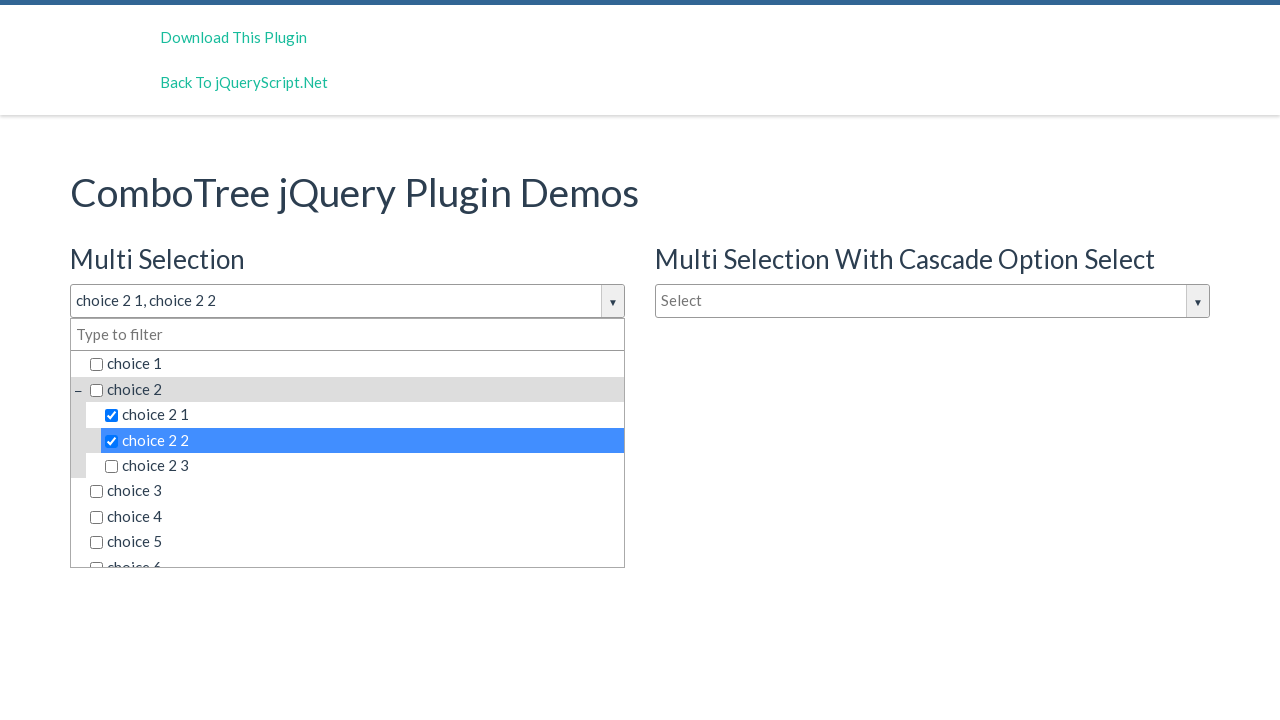

All required choices have been selected from the dropdown
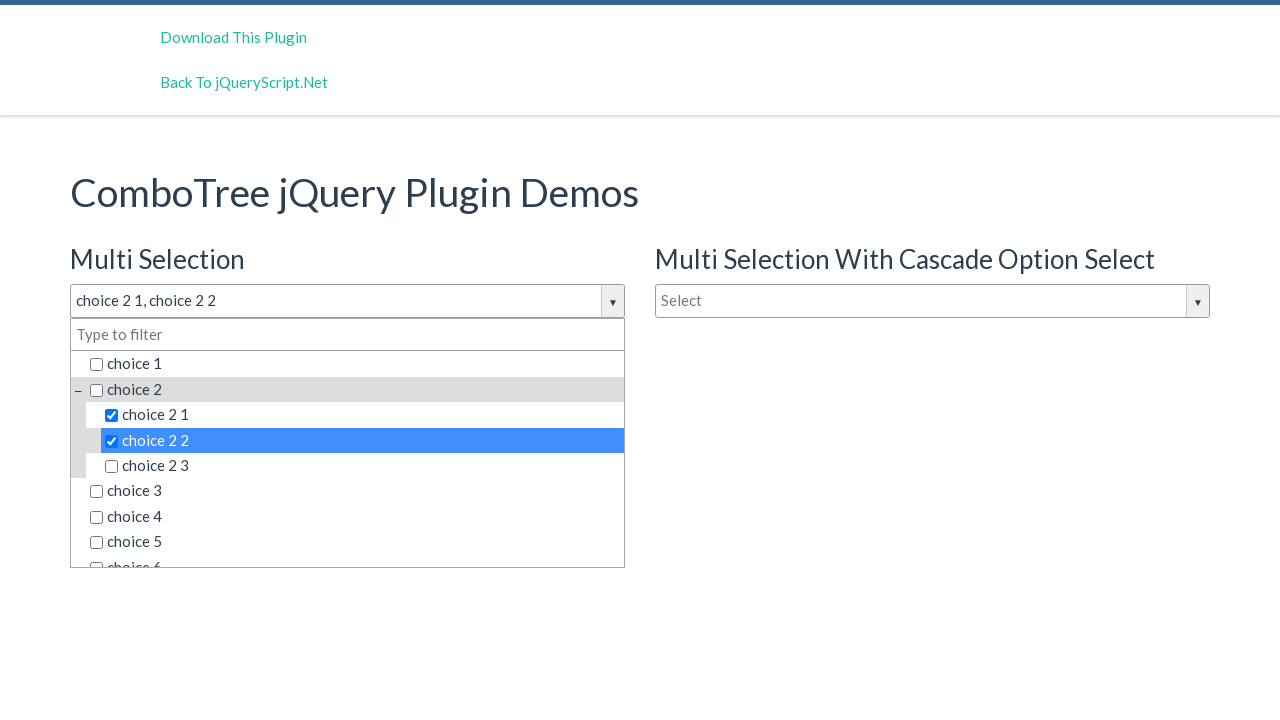

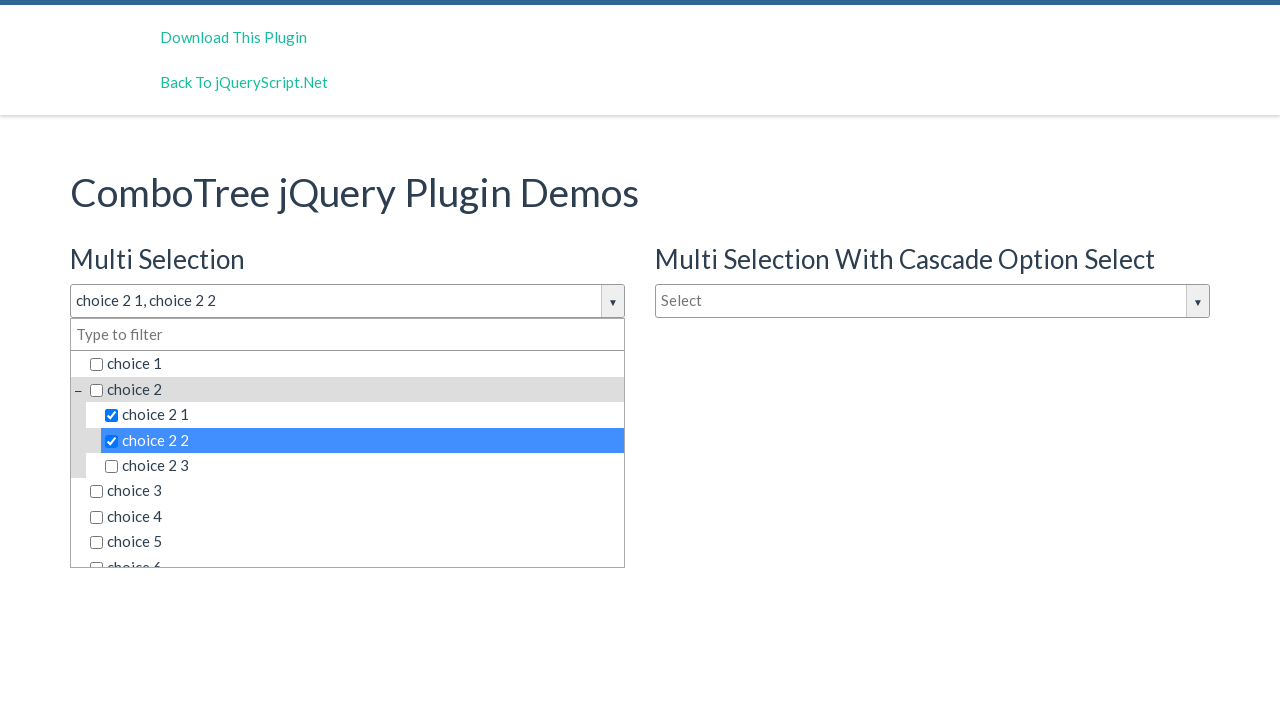